Tests clicking on a radio button in the W3C WAI-ARIA practices radio button example page to verify radio button interaction functionality.

Starting URL: https://www.w3.org/TR/2016/WD-wai-aria-practices-1.1-20161214/examples/radio/radio-1/radio-1.html

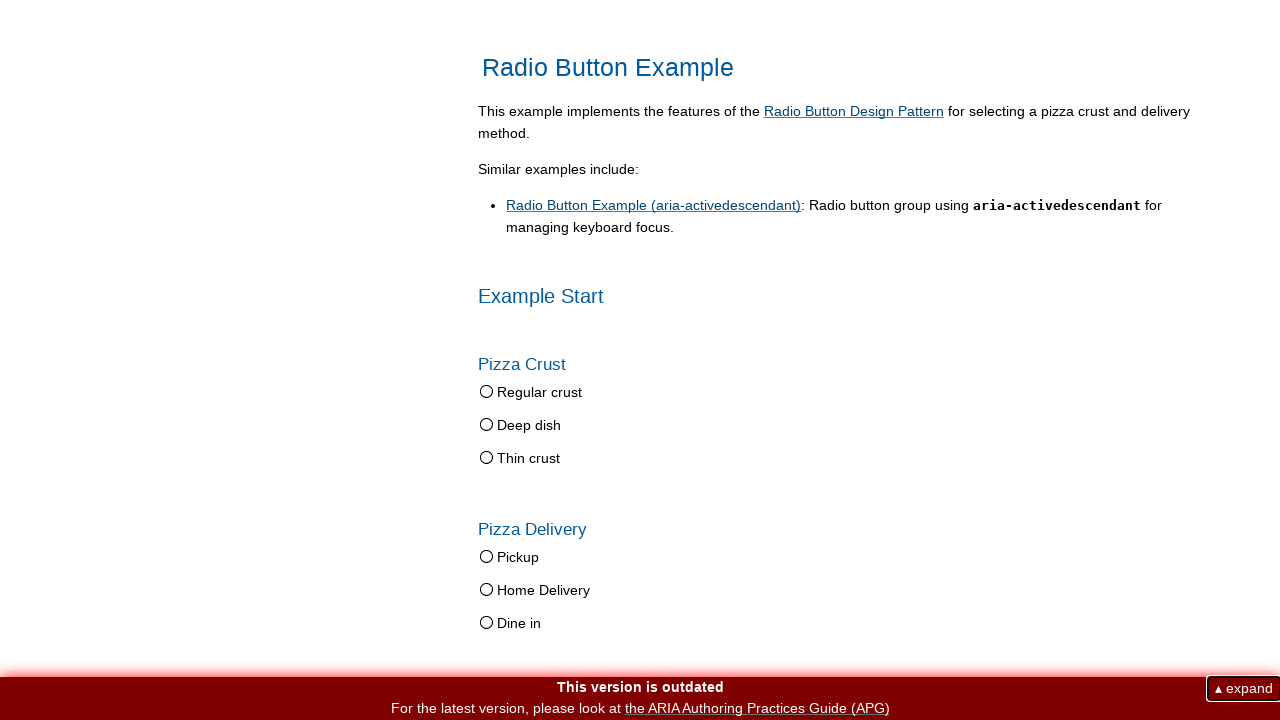

Navigated to W3C WAI-ARIA practices radio button example page
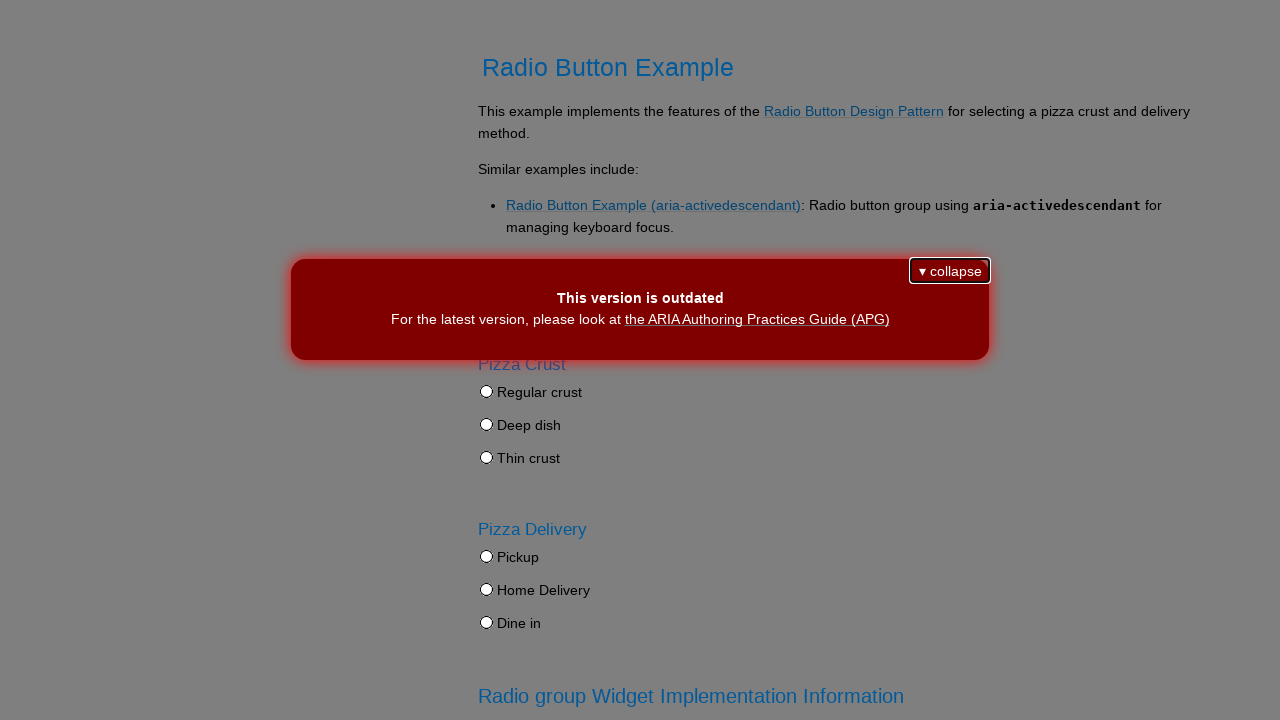

Clicked on the first radio button in the radio group at (536, 393) on xpath=//*[@id='rg1']/div[1]
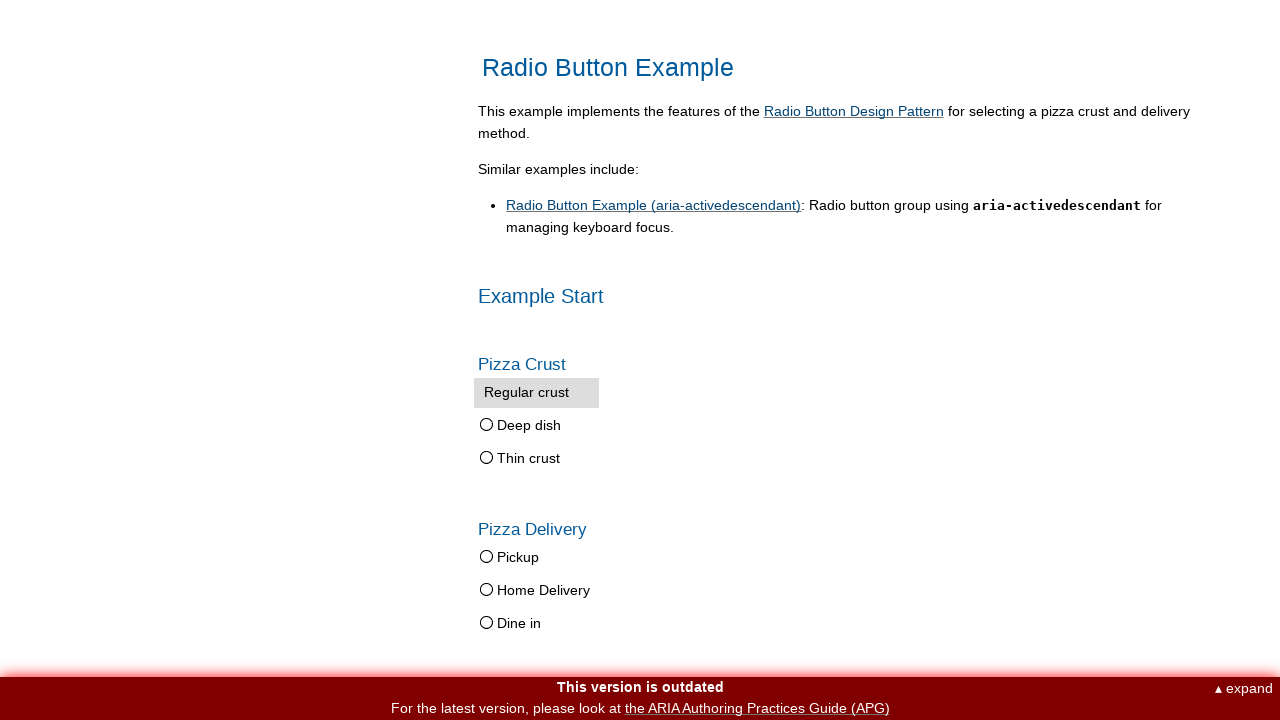

Waited 500ms for radio button click to register
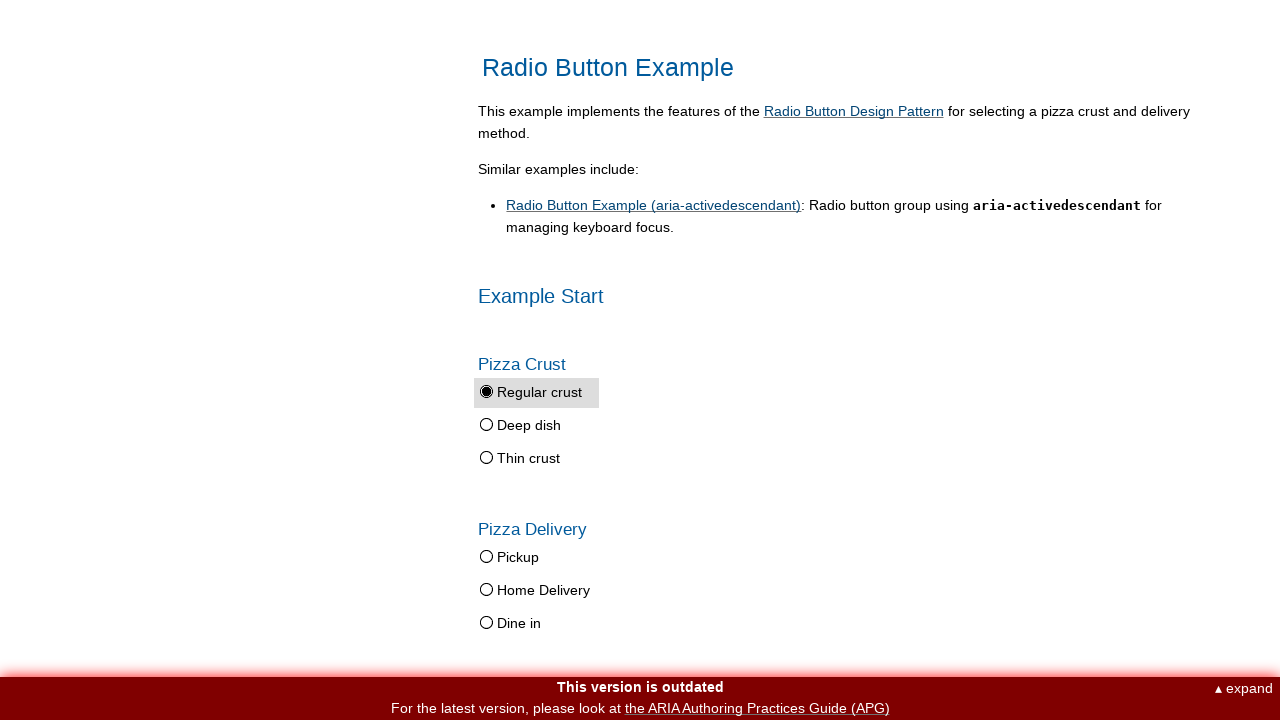

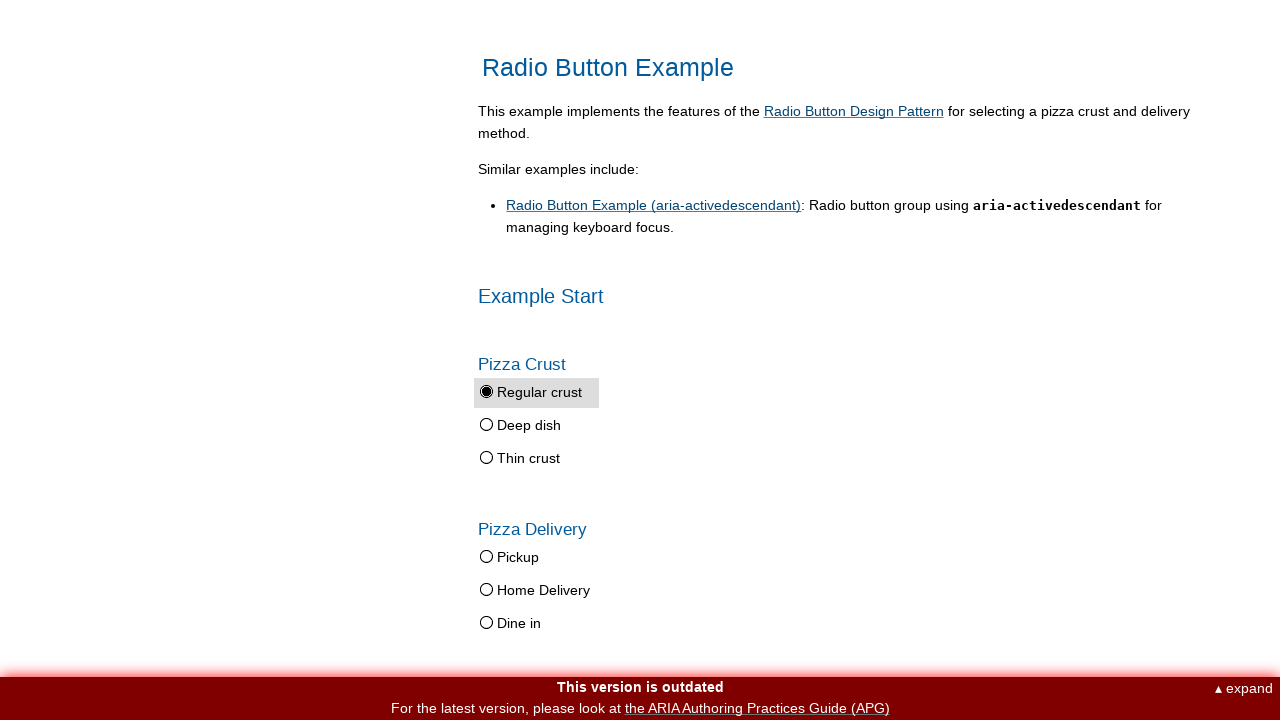